Tests an e-commerce checkout flow by adding specific vegetables to cart, applying a promo code, and completing the order with country selection

Starting URL: https://rahulshettyacademy.com/seleniumPractise/#/

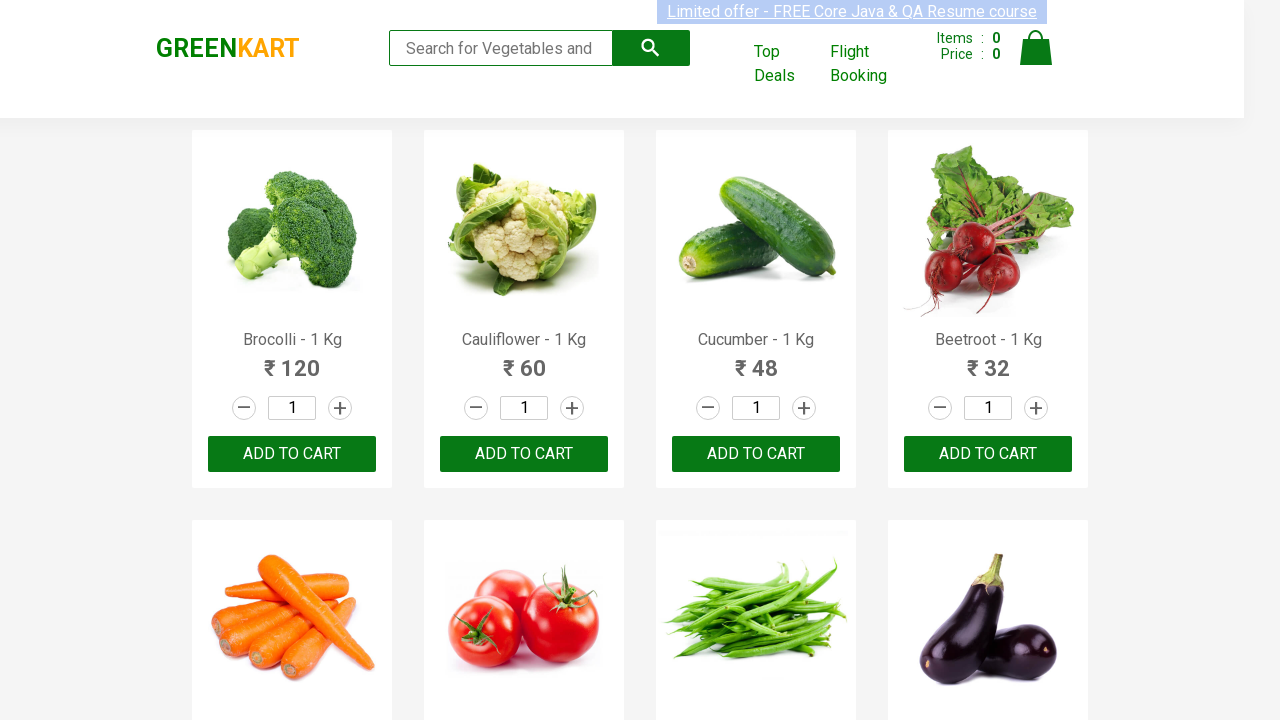

Retrieved product text: Brocolli - 1 Kg
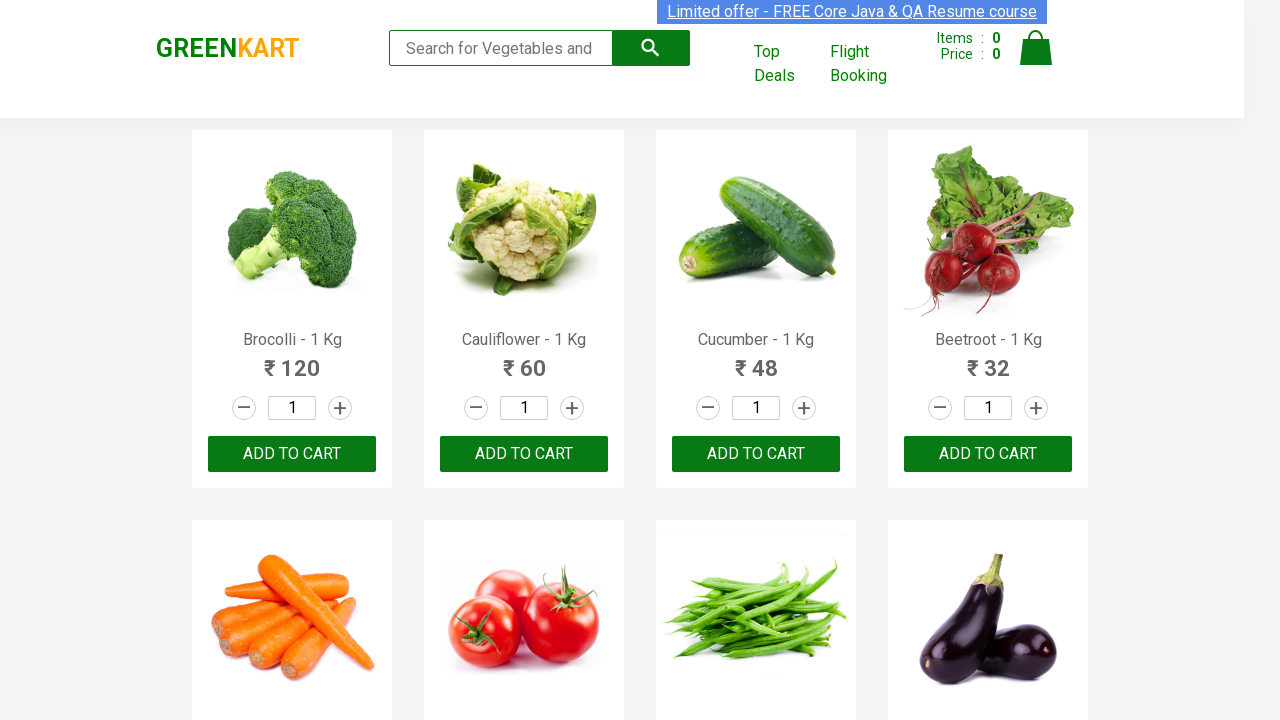

Clicked 'Add to Cart' for Brocolli at (292, 454) on div.product-action >> nth=0
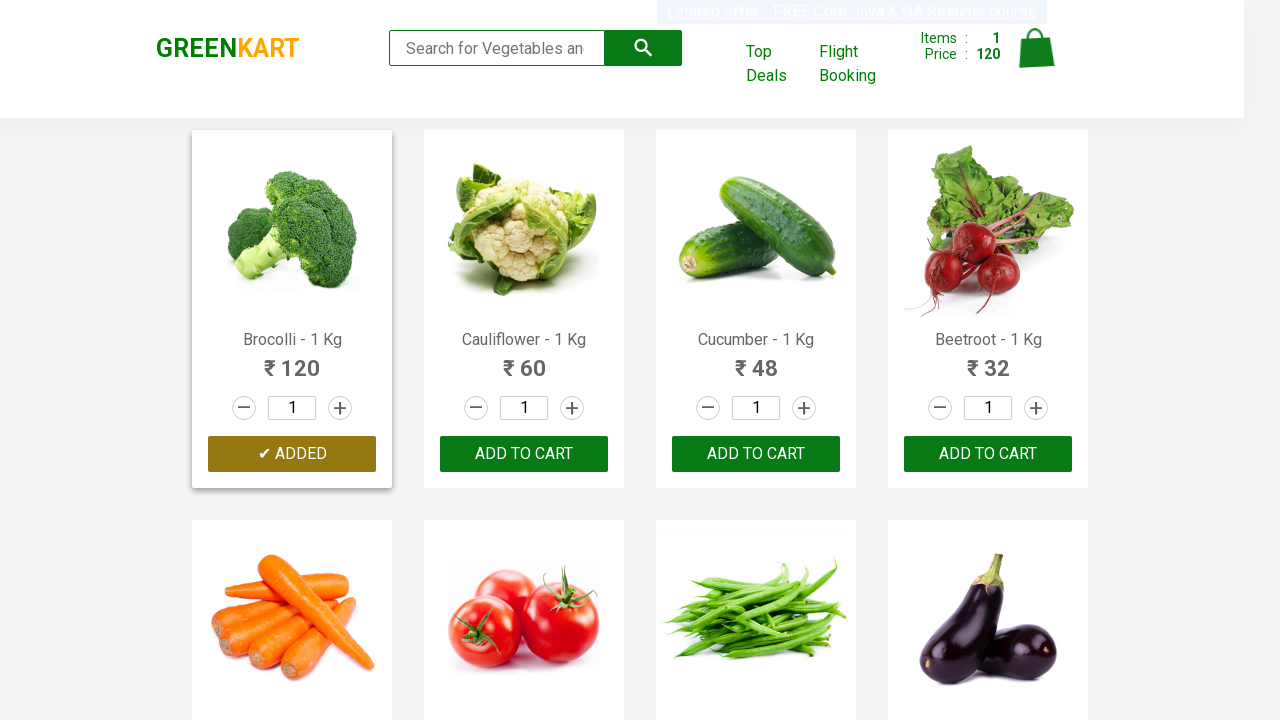

Retrieved product text: Cauliflower - 1 Kg
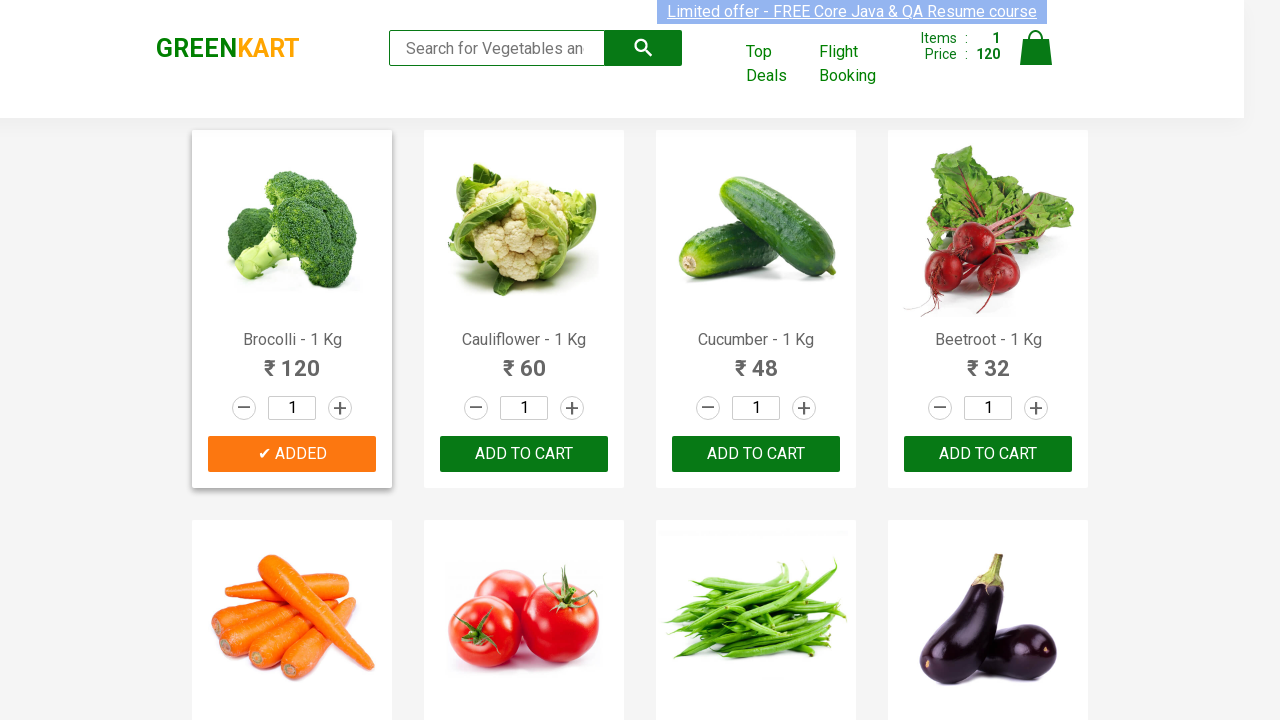

Retrieved product text: Cucumber - 1 Kg
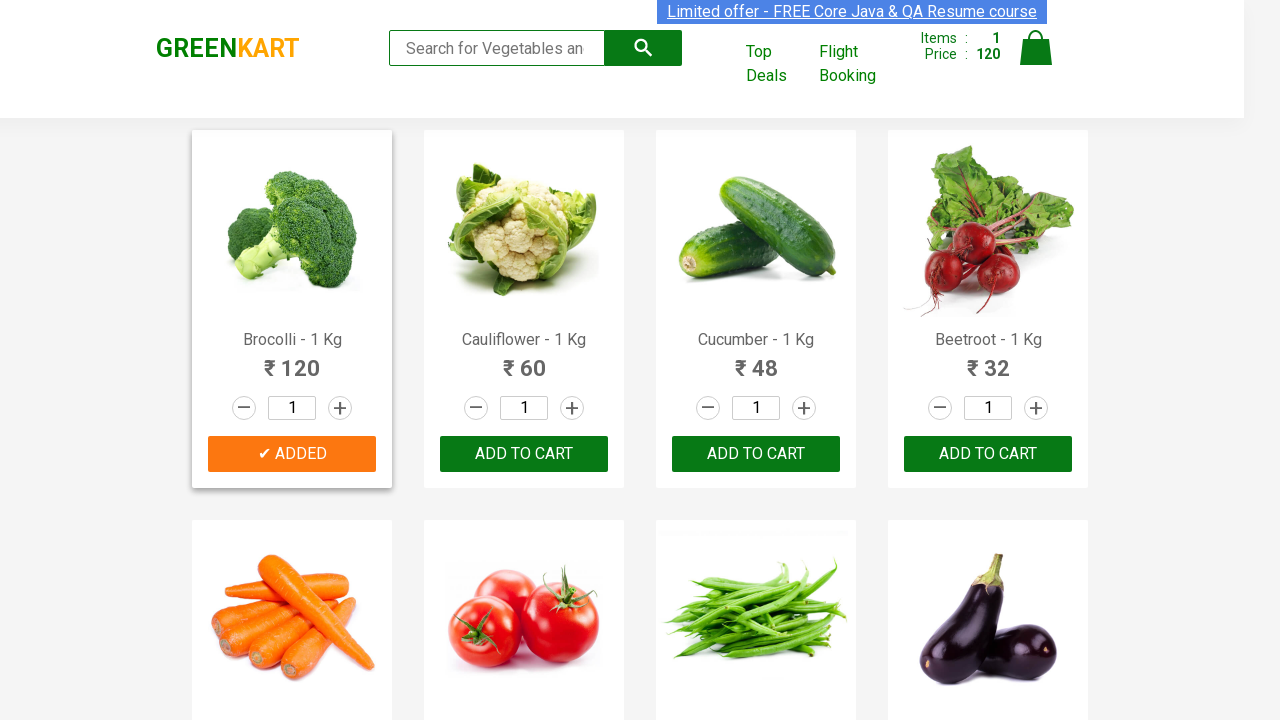

Clicked 'Add to Cart' for Cucumber at (756, 454) on div.product-action >> nth=2
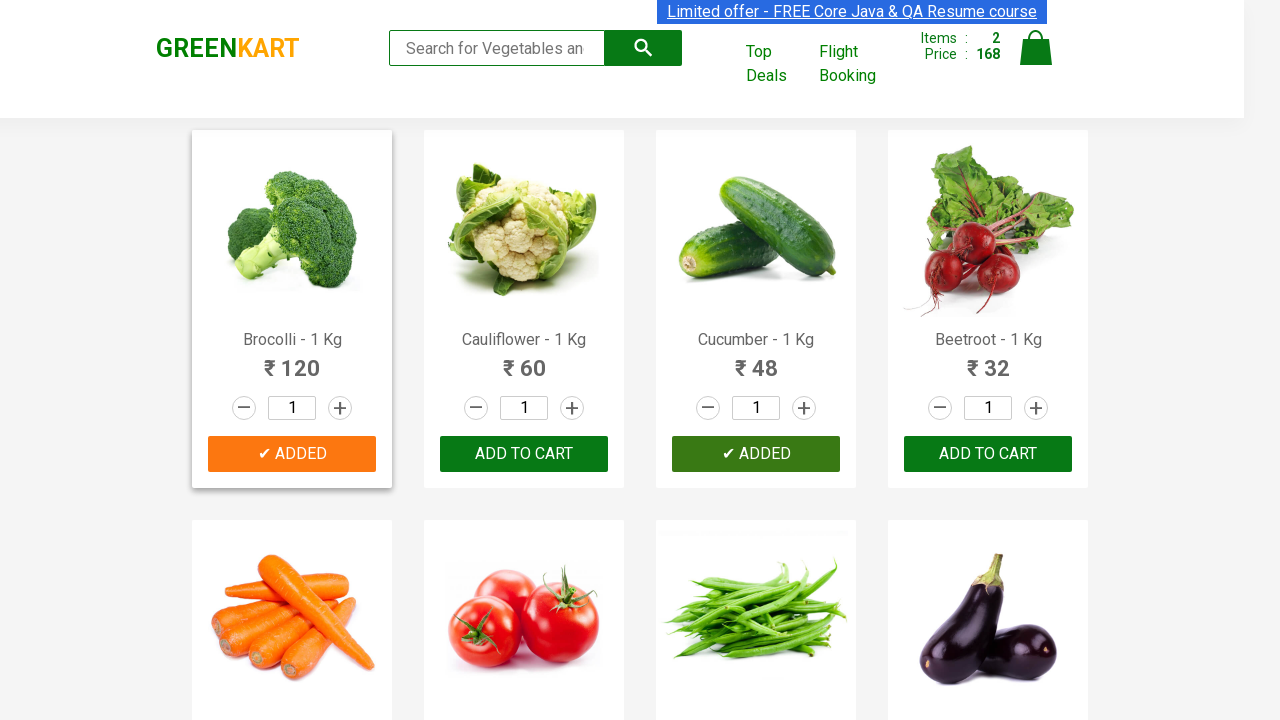

Retrieved product text: Beetroot - 1 Kg
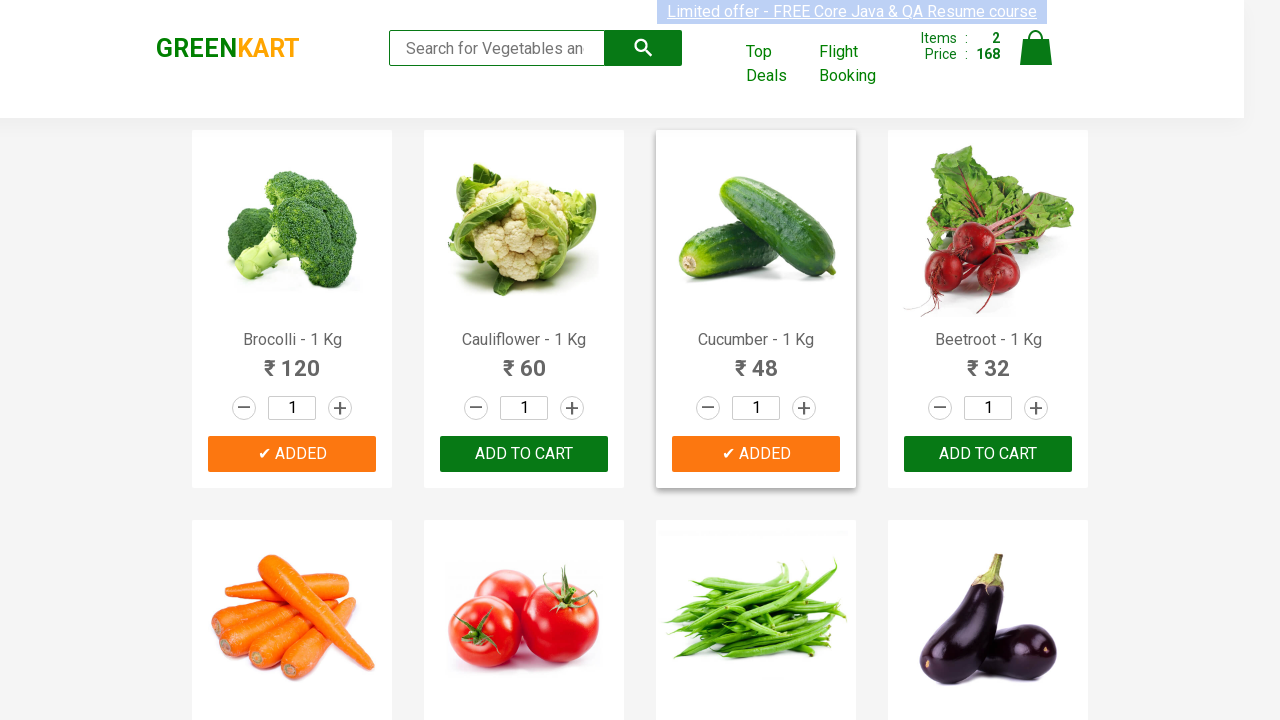

Clicked 'Add to Cart' for Beetroot at (988, 454) on div.product-action >> nth=3
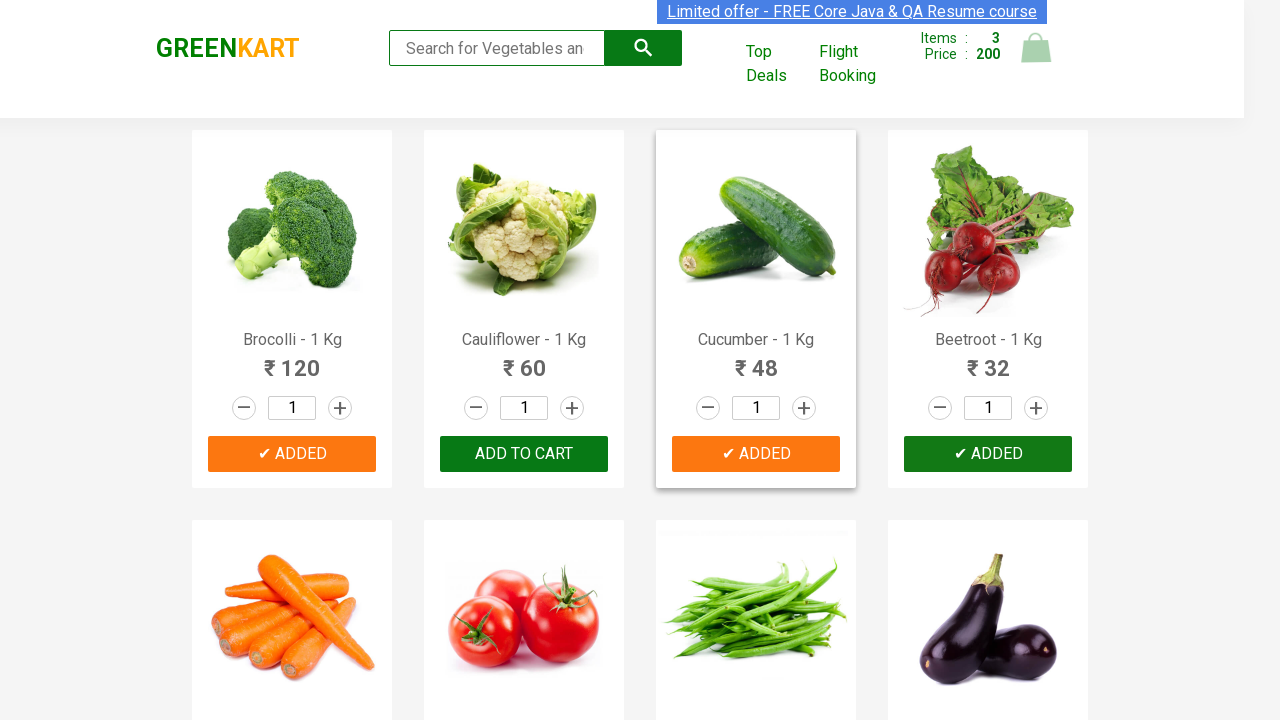

Clicked cart icon to view cart at (1036, 59) on .cart-icon
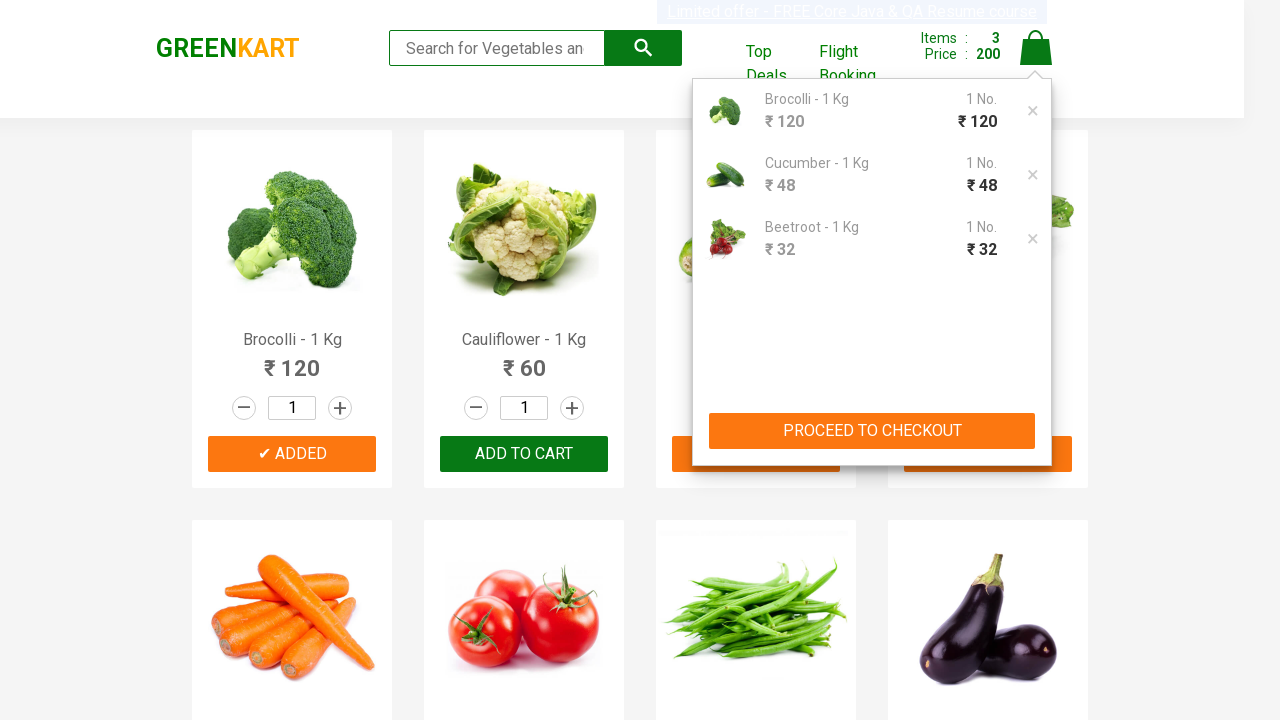

Clicked proceed to checkout button at (872, 431) on div.cart-preview.active button[type='button']
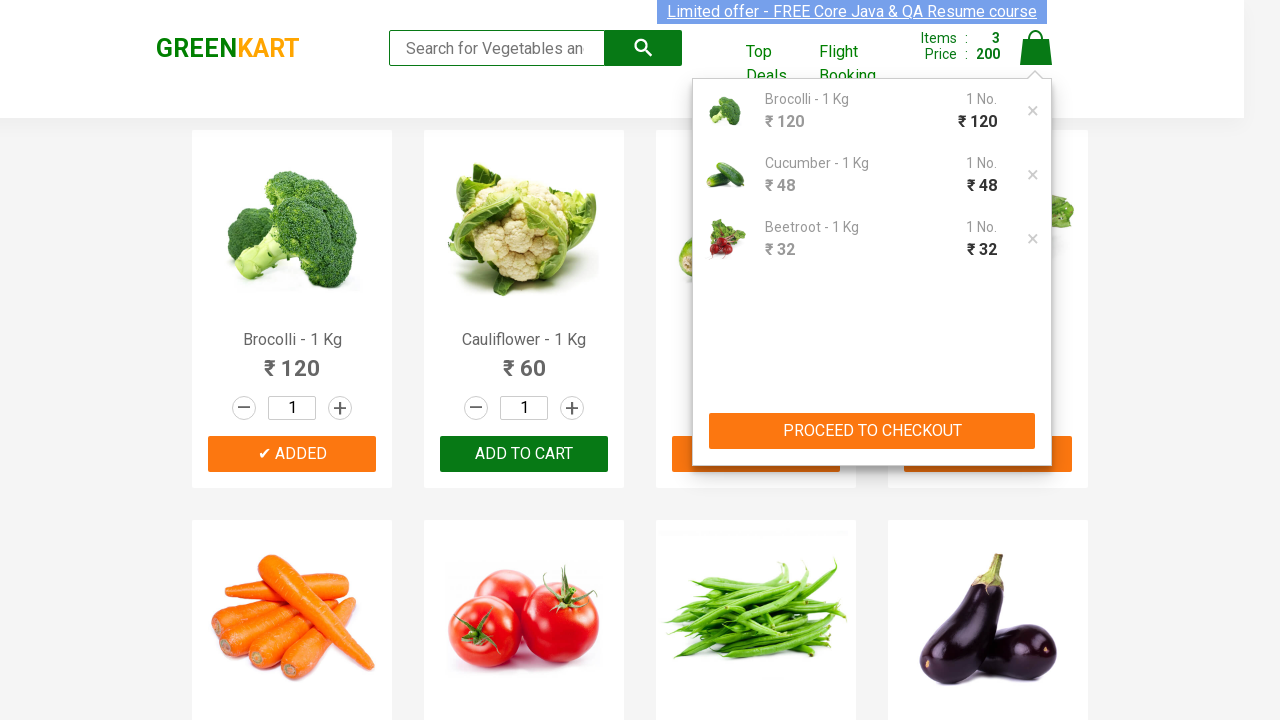

Entered promo code 'rahulshettyacademy' on input[placeholder='Enter promo code']
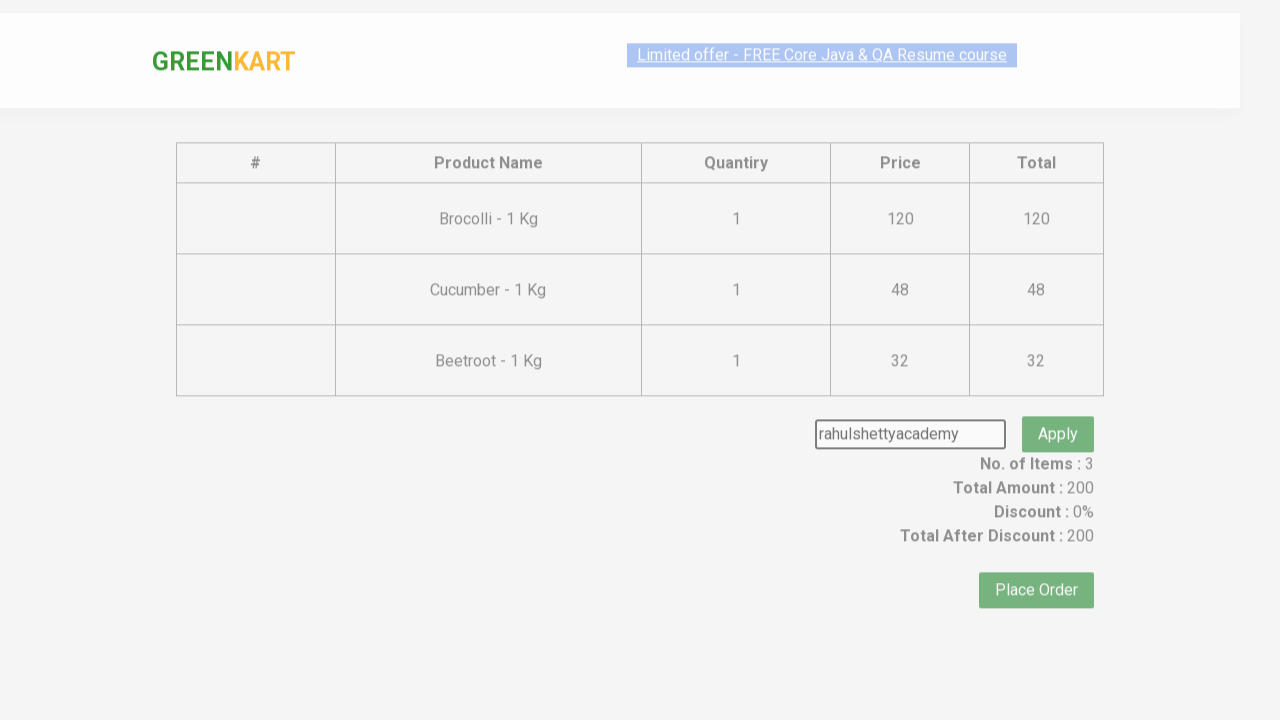

Clicked Apply button for promo code at (1058, 406) on .promoBtn
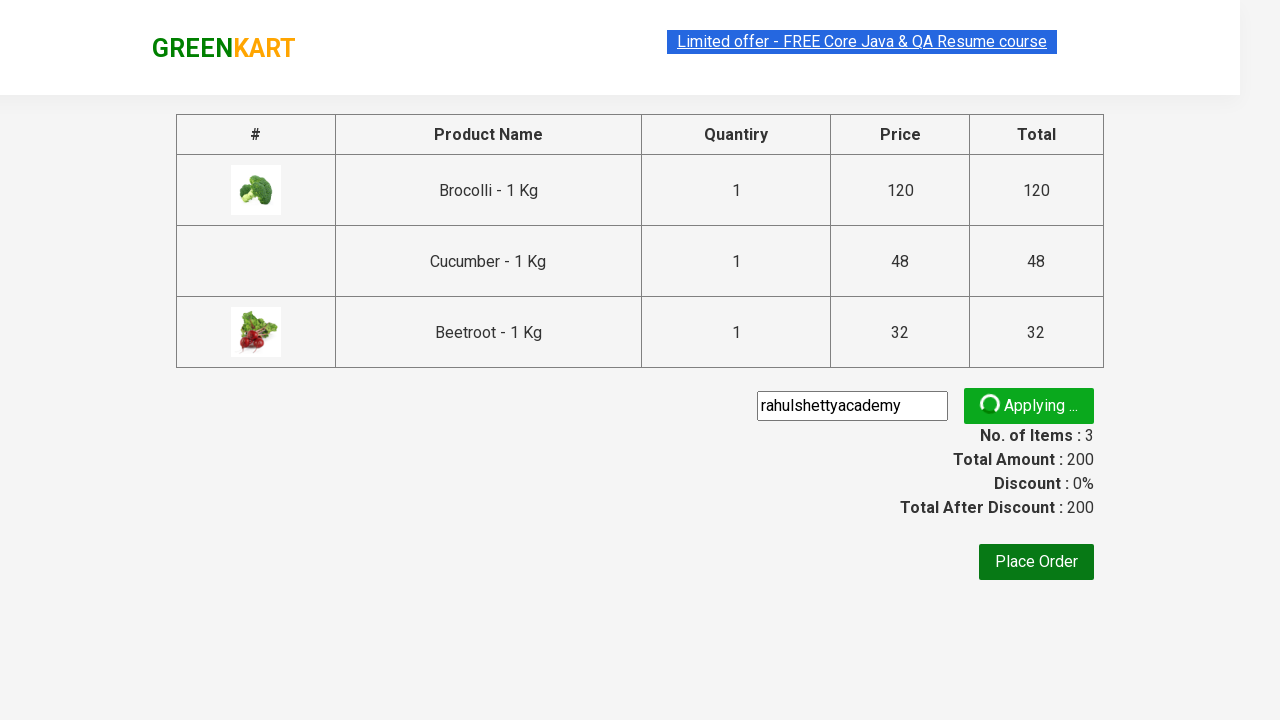

Waited 2 seconds for promo code validation
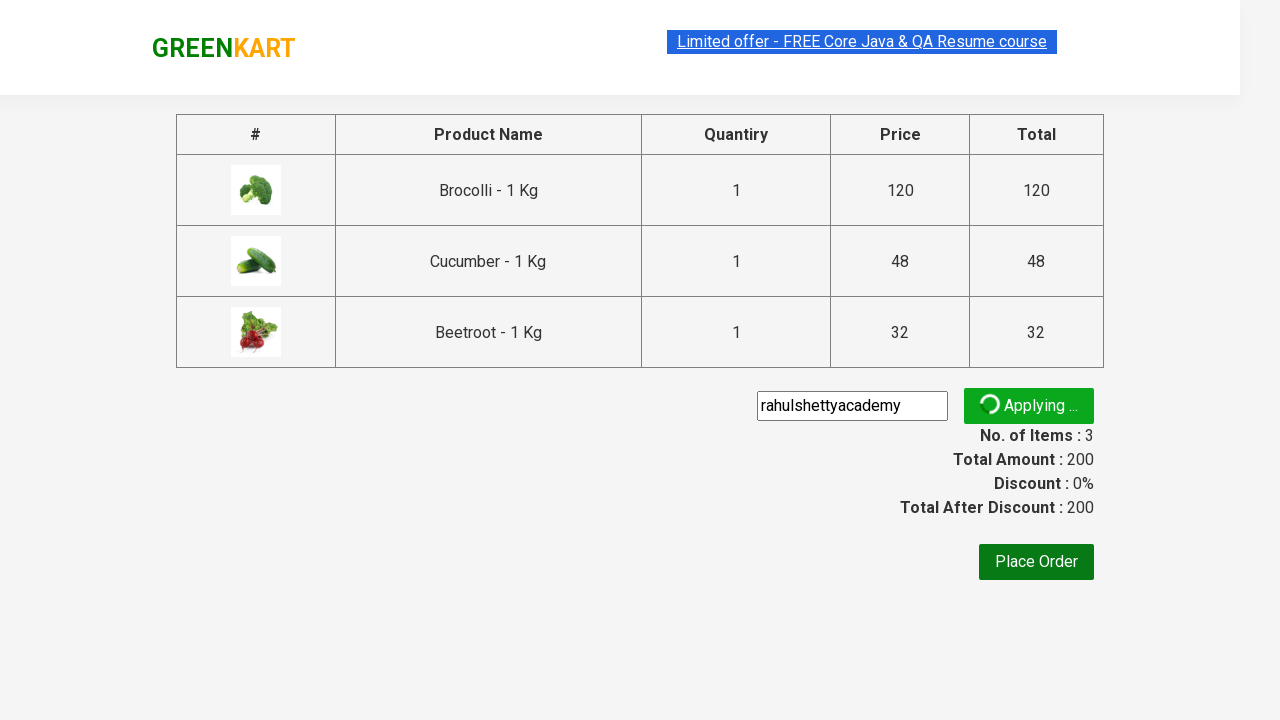

Clicked 'Place Order' button at (1036, 562) on xpath=//button[normalize-space()='Place Order']
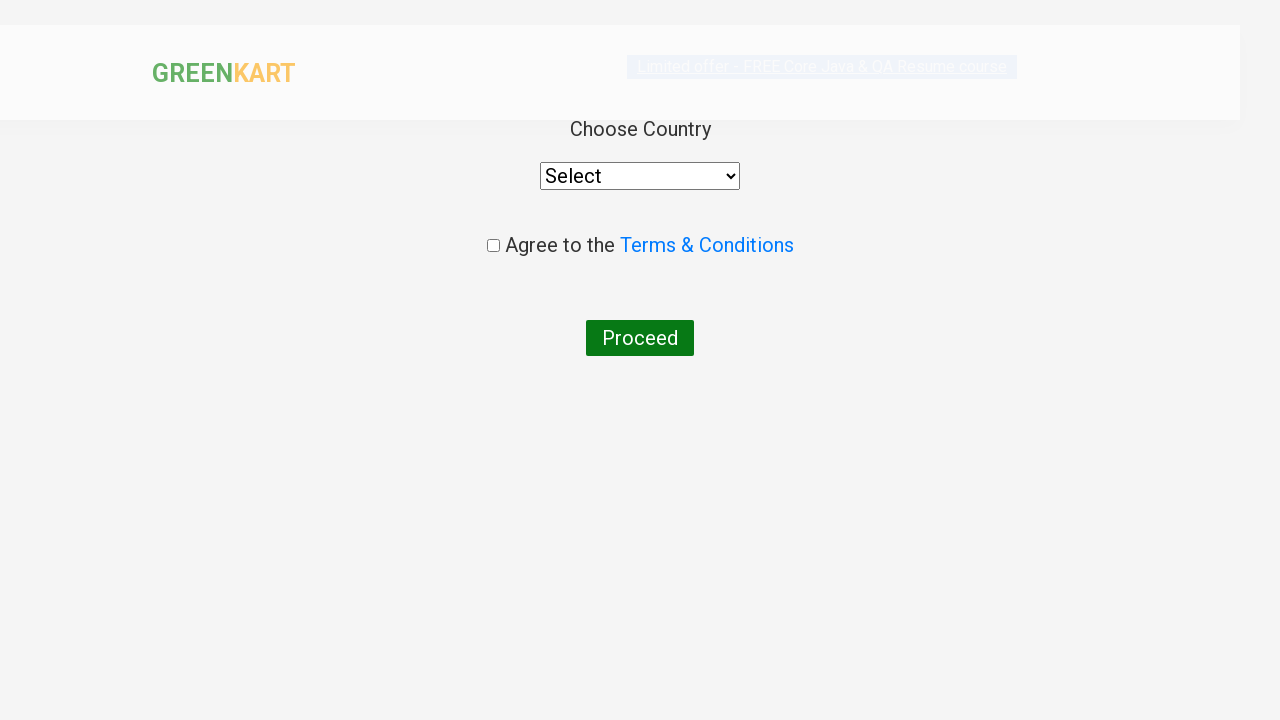

Selected 'India' from country dropdown on div.wrapperTwo div select
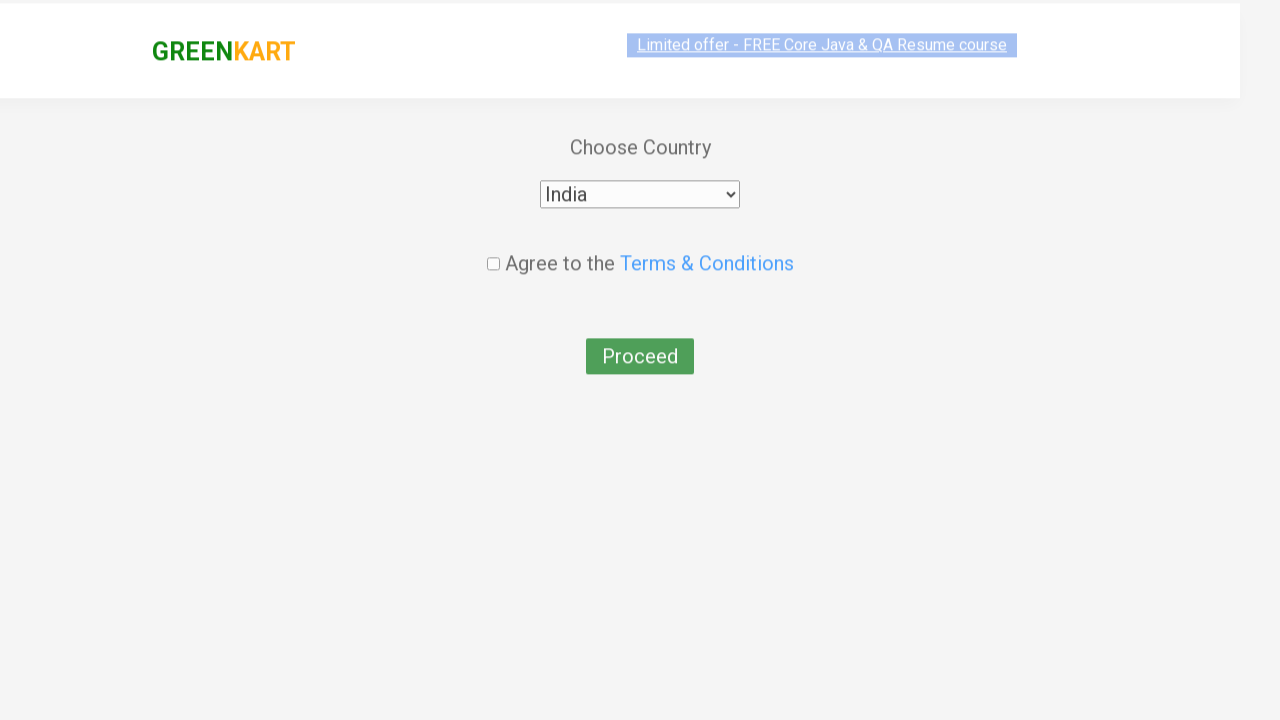

Checked terms and conditions checkbox at (493, 246) on input[type='checkbox']
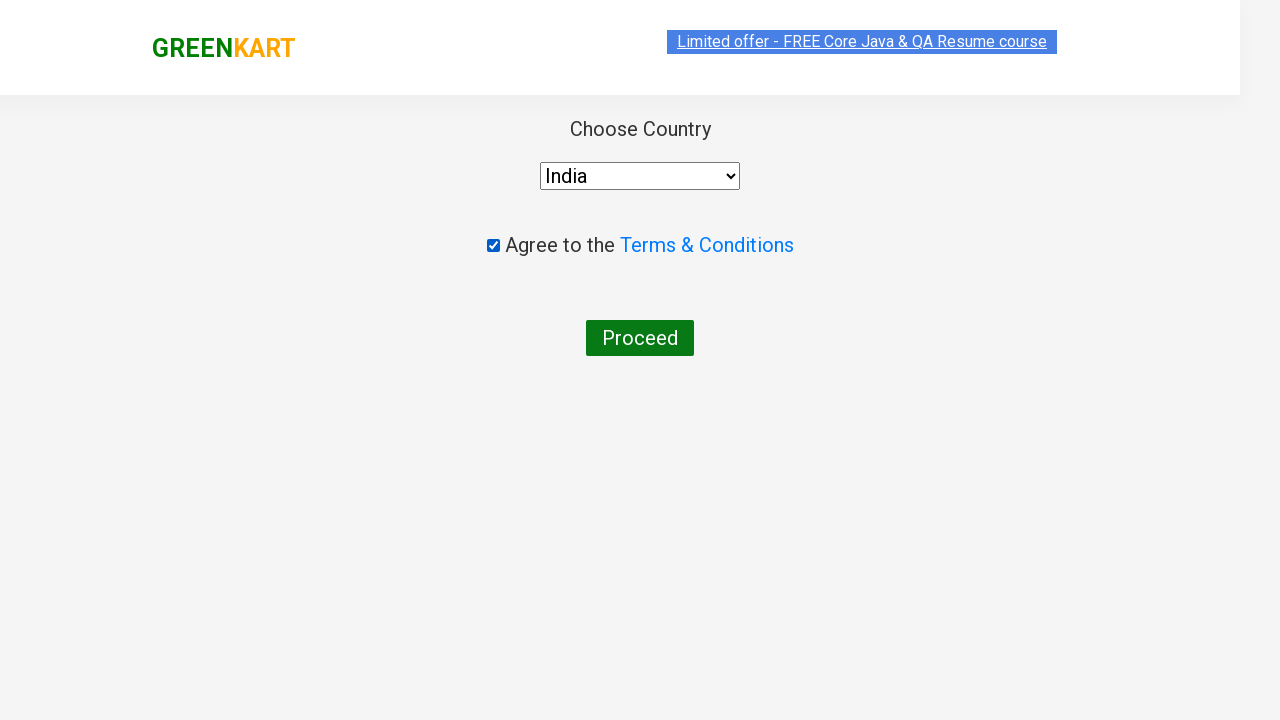

Clicked 'Proceed' button to complete order at (640, 338) on button:has-text('Proceed')
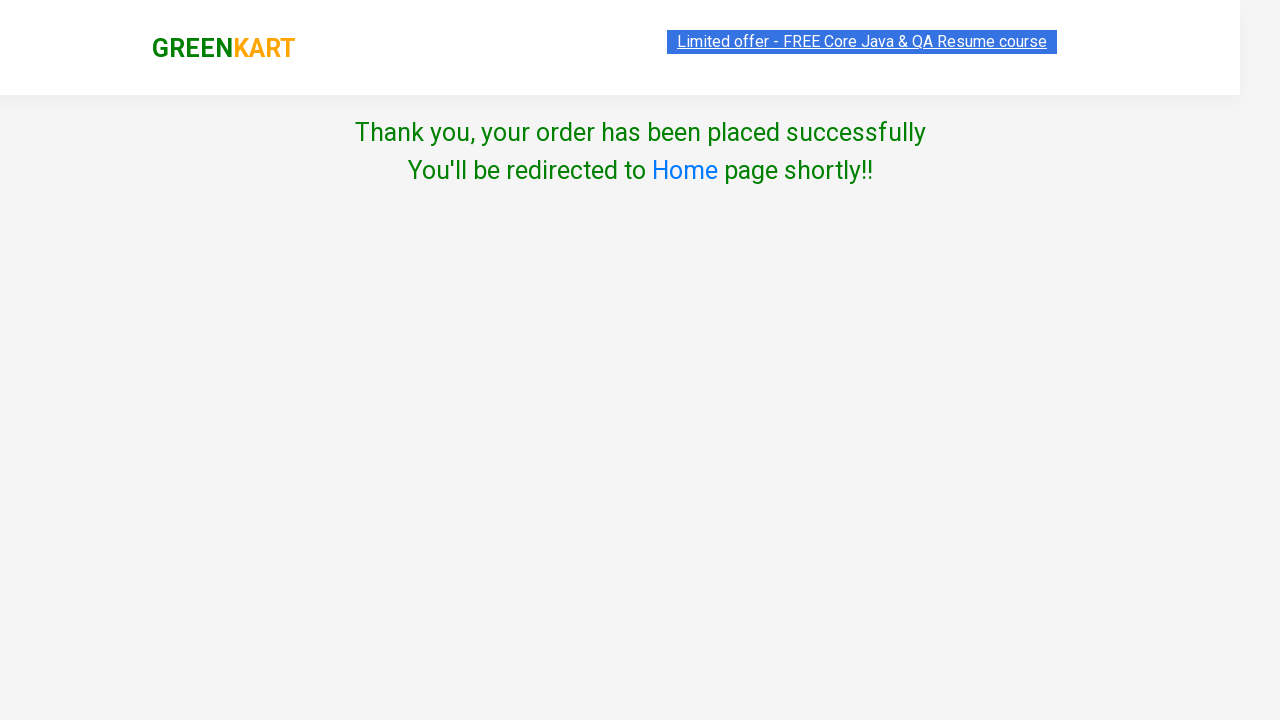

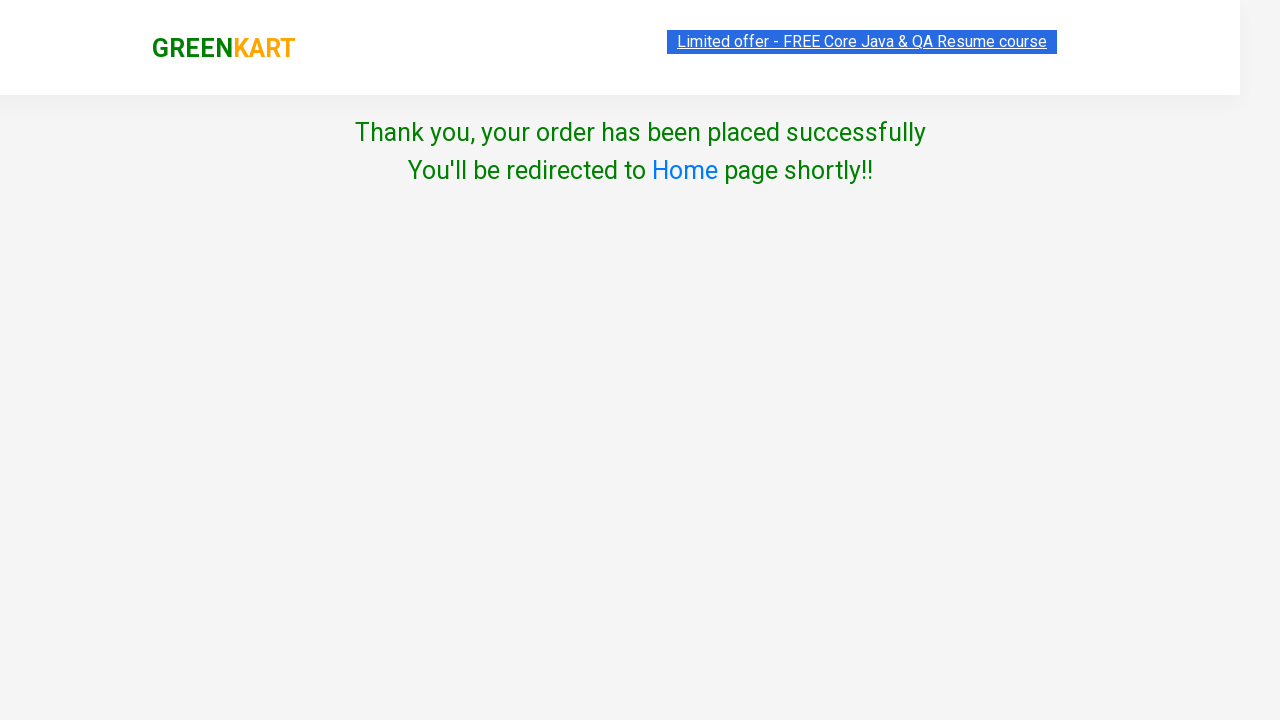